Tests file upload functionality by selecting a file and clicking the upload button on the Heroku test application

Starting URL: https://the-internet.herokuapp.com/upload

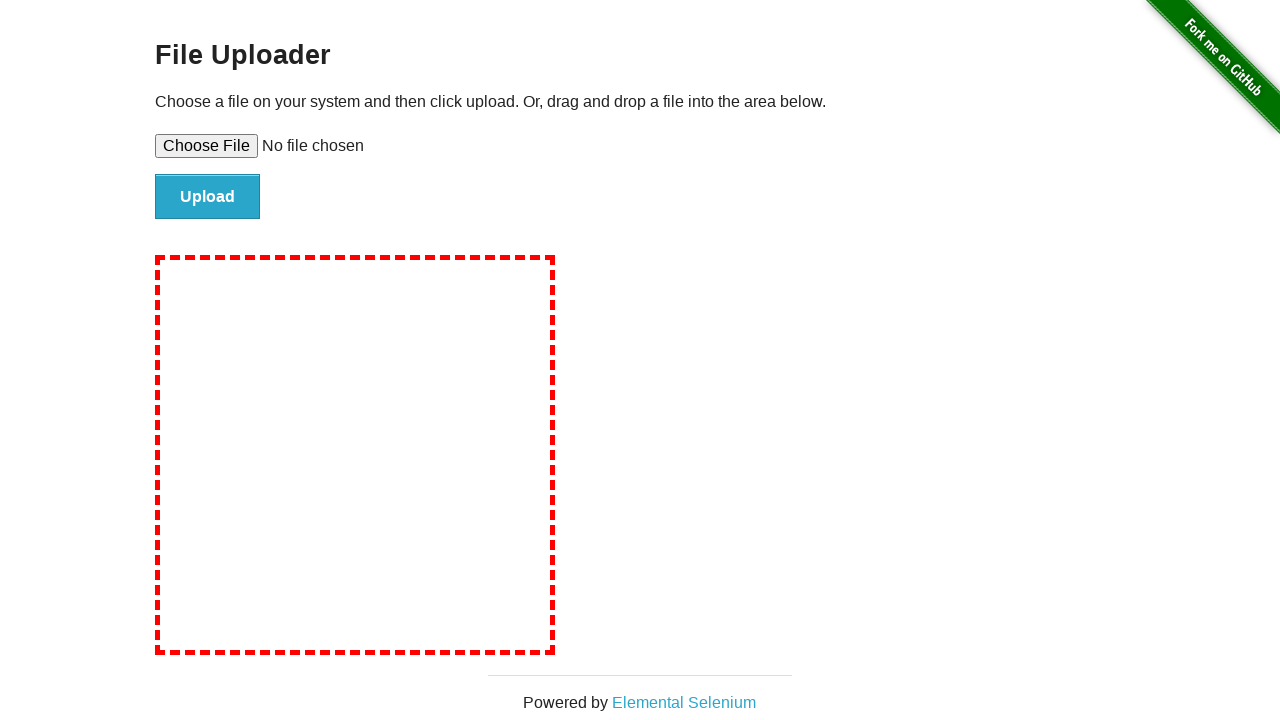

Created temporary test file for upload
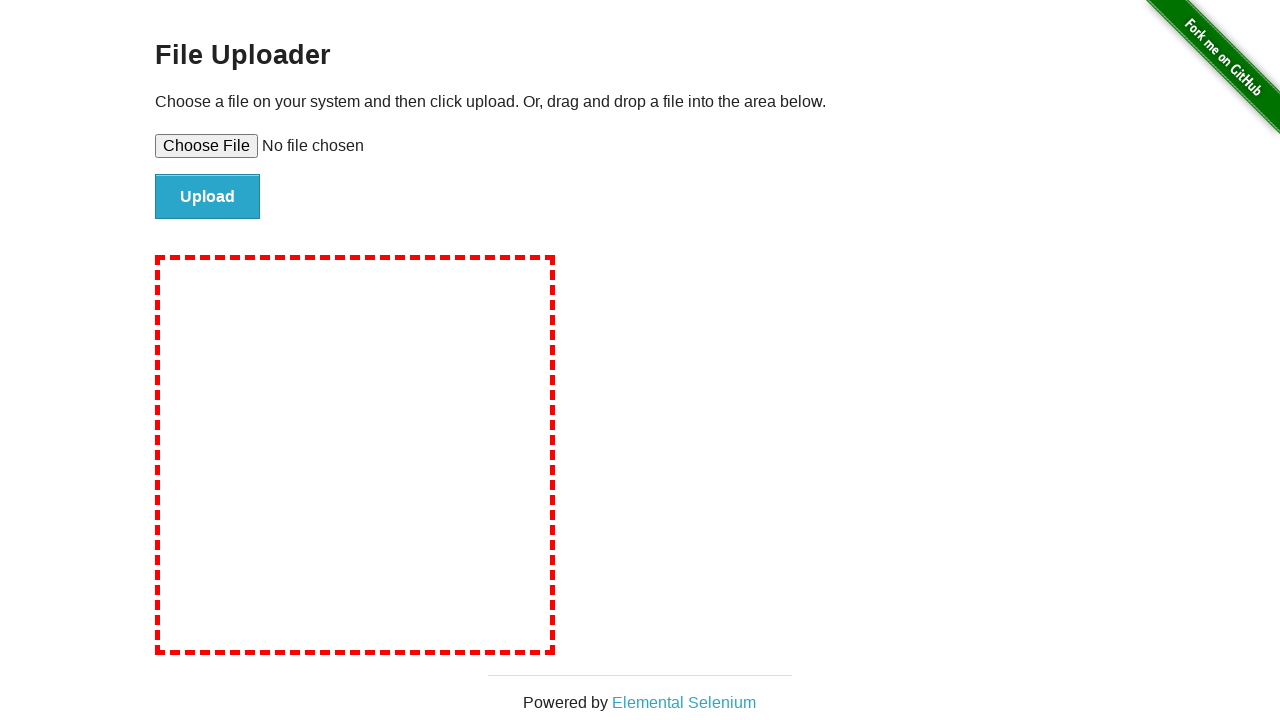

Selected test file for upload via file input element
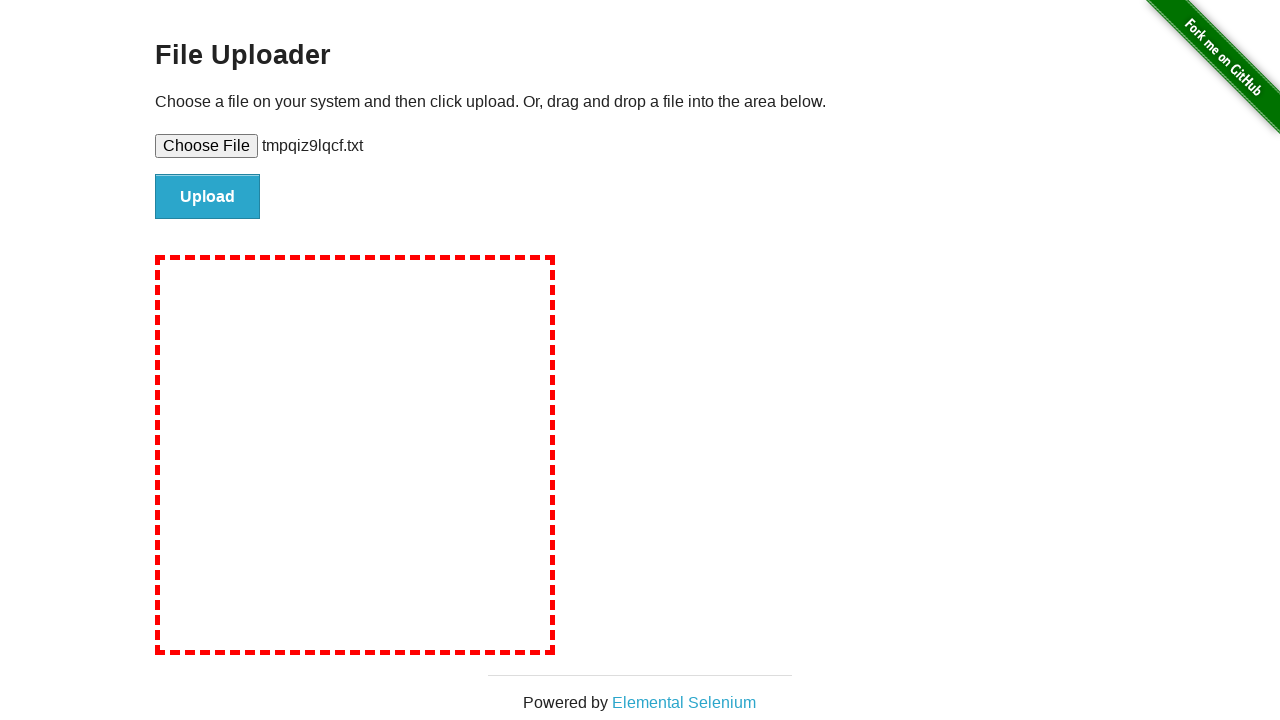

Clicked upload button to submit file at (208, 197) on #file-submit
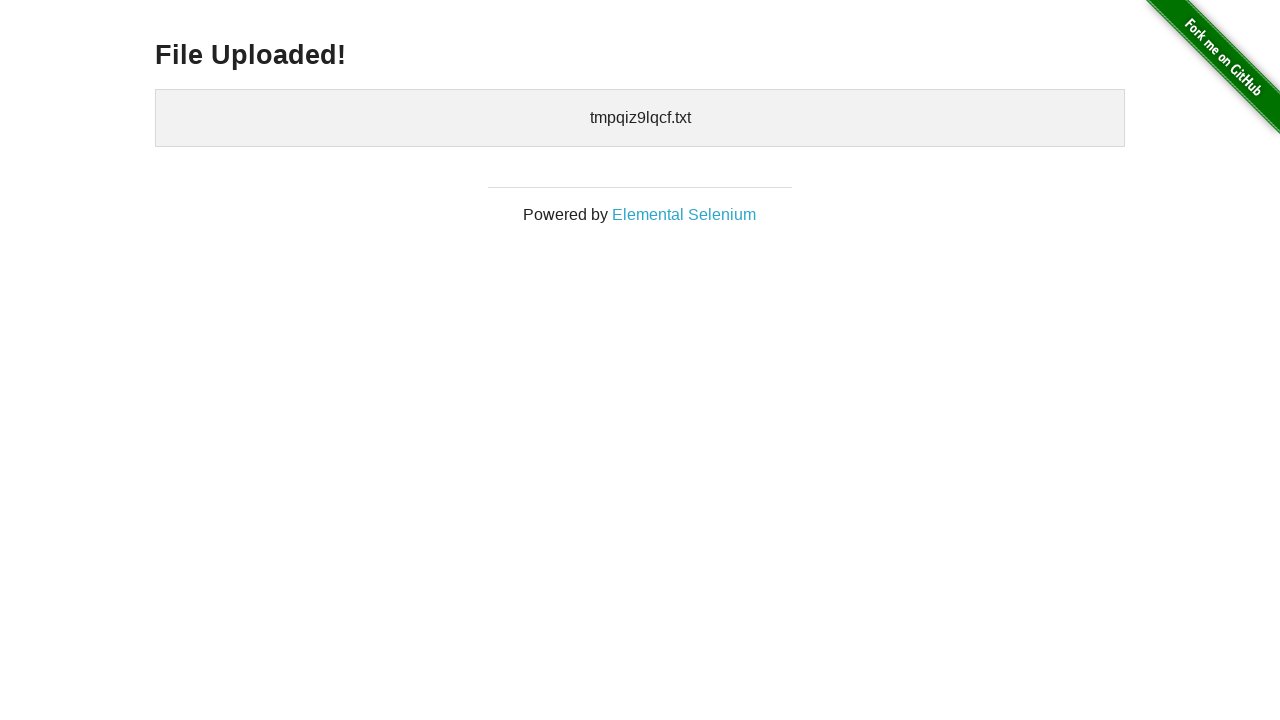

Upload confirmation heading appeared
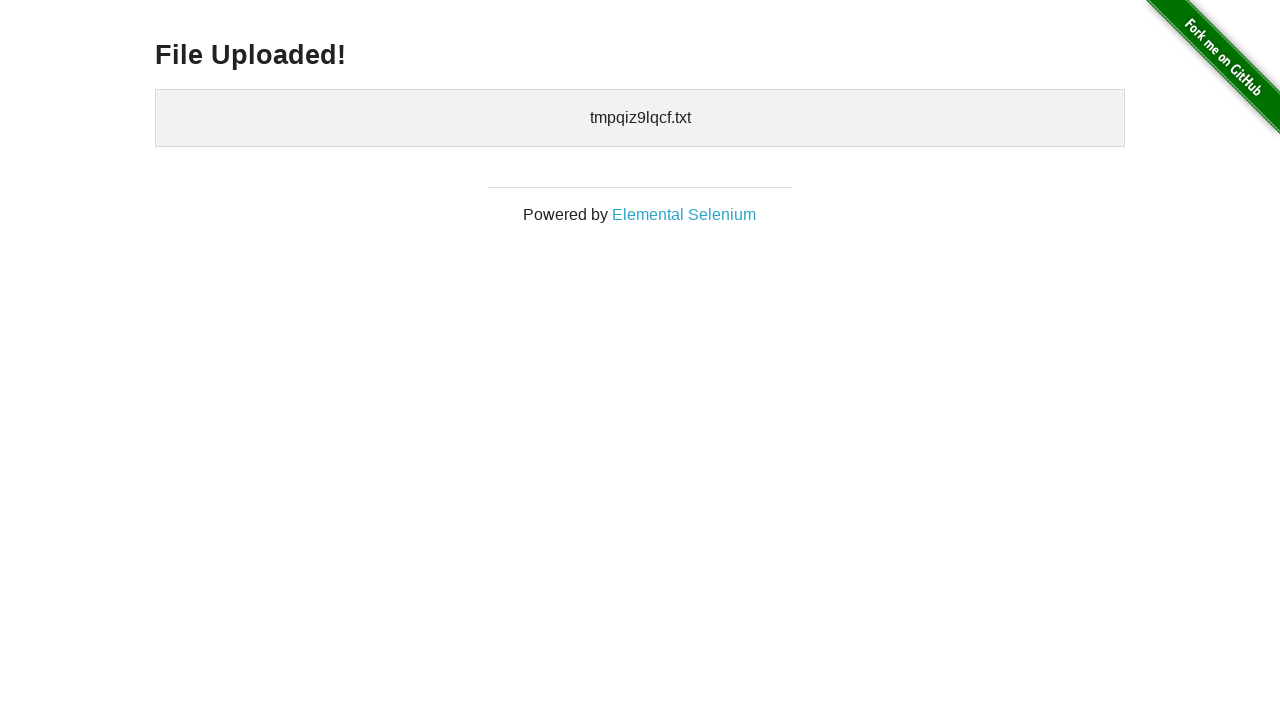

Cleaned up temporary test file
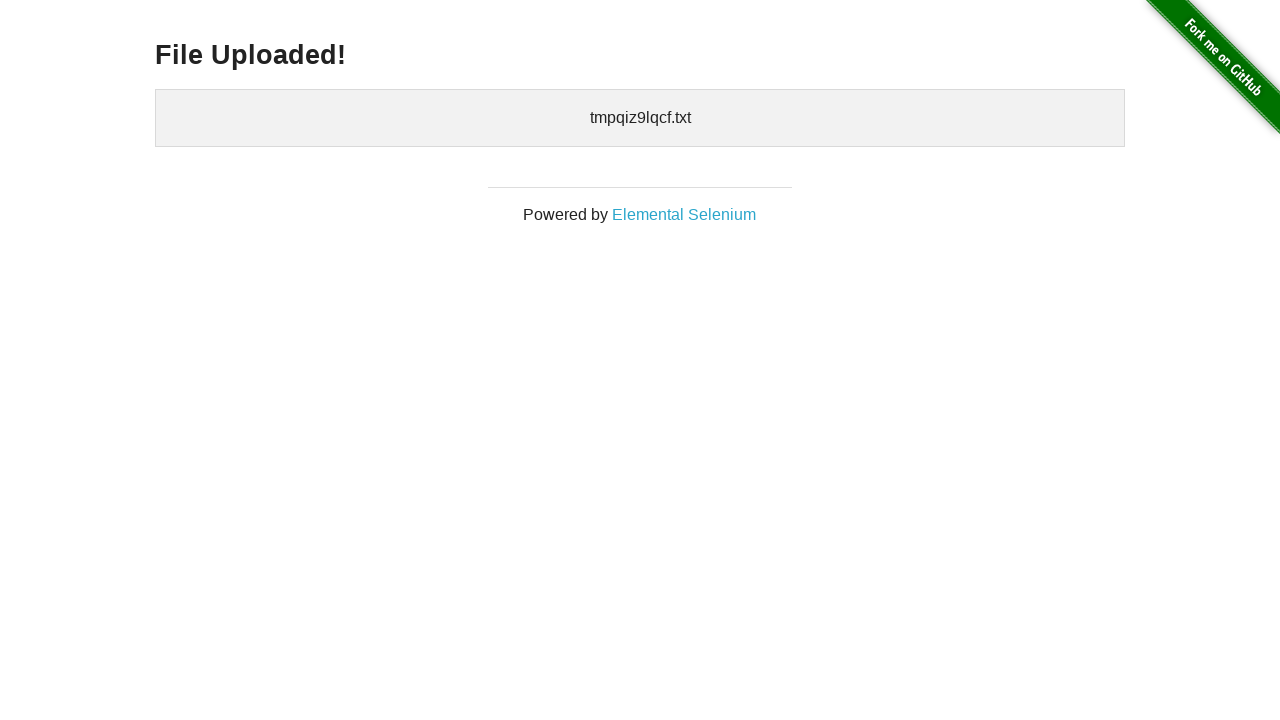

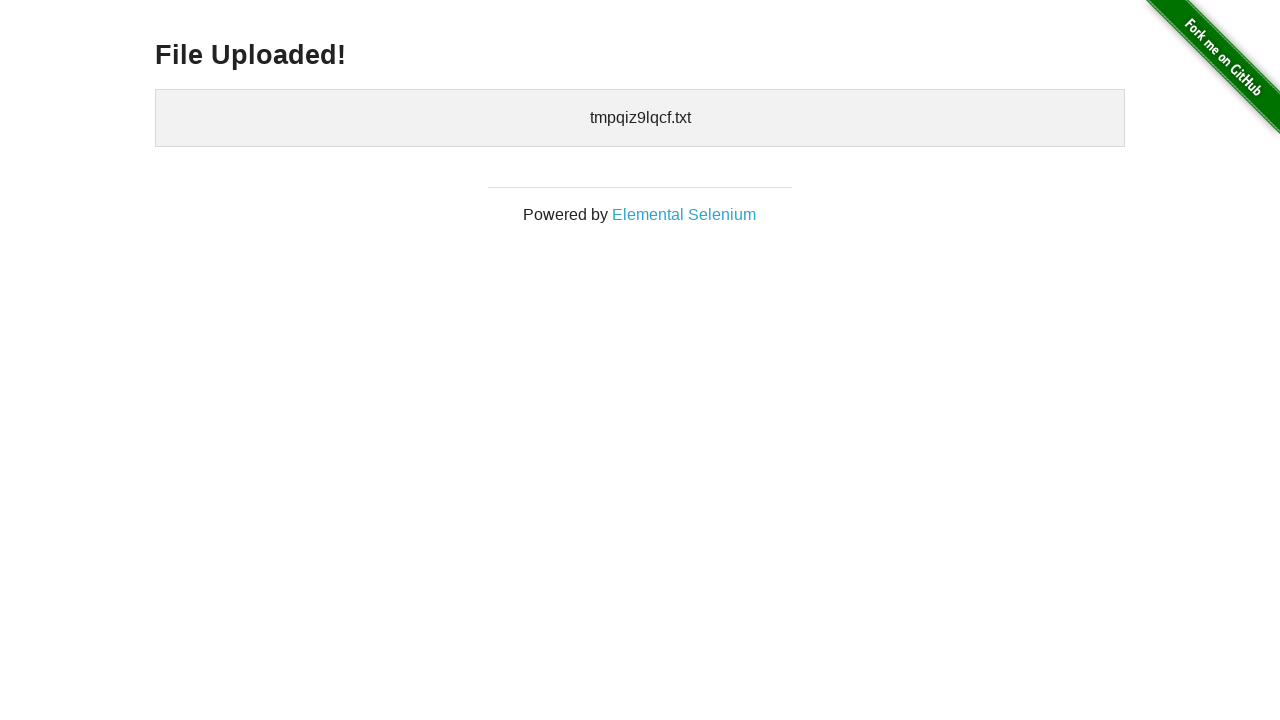